Tests editing a todo item by double-clicking, typing new text, and pressing Enter

Starting URL: https://demo.playwright.dev/todomvc

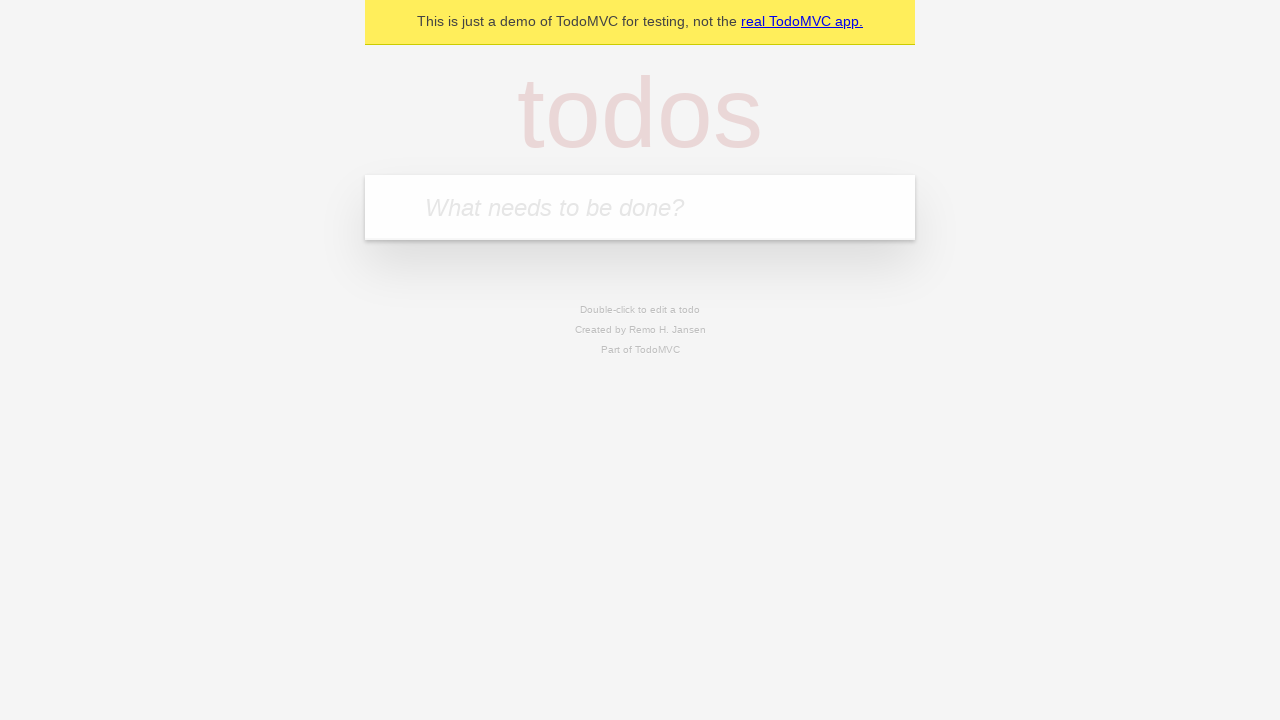

Filled new todo input with 'buy some cheese' on .new-todo
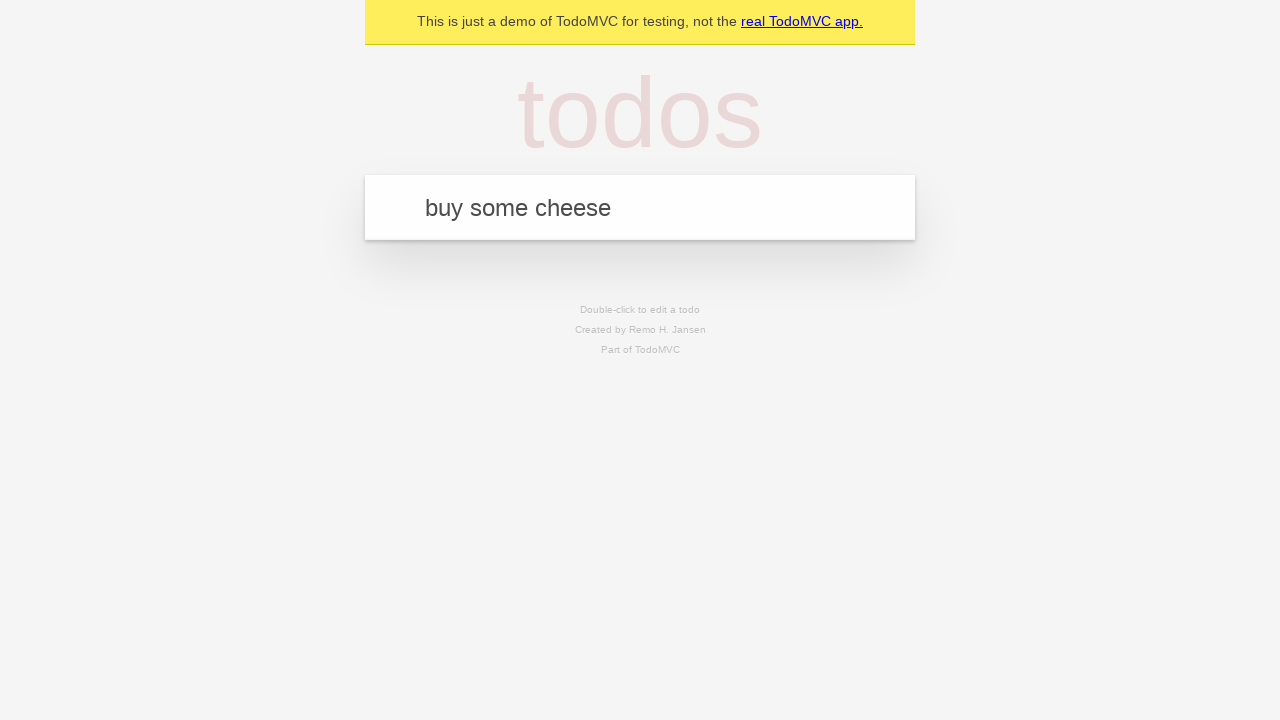

Pressed Enter to create first todo on .new-todo
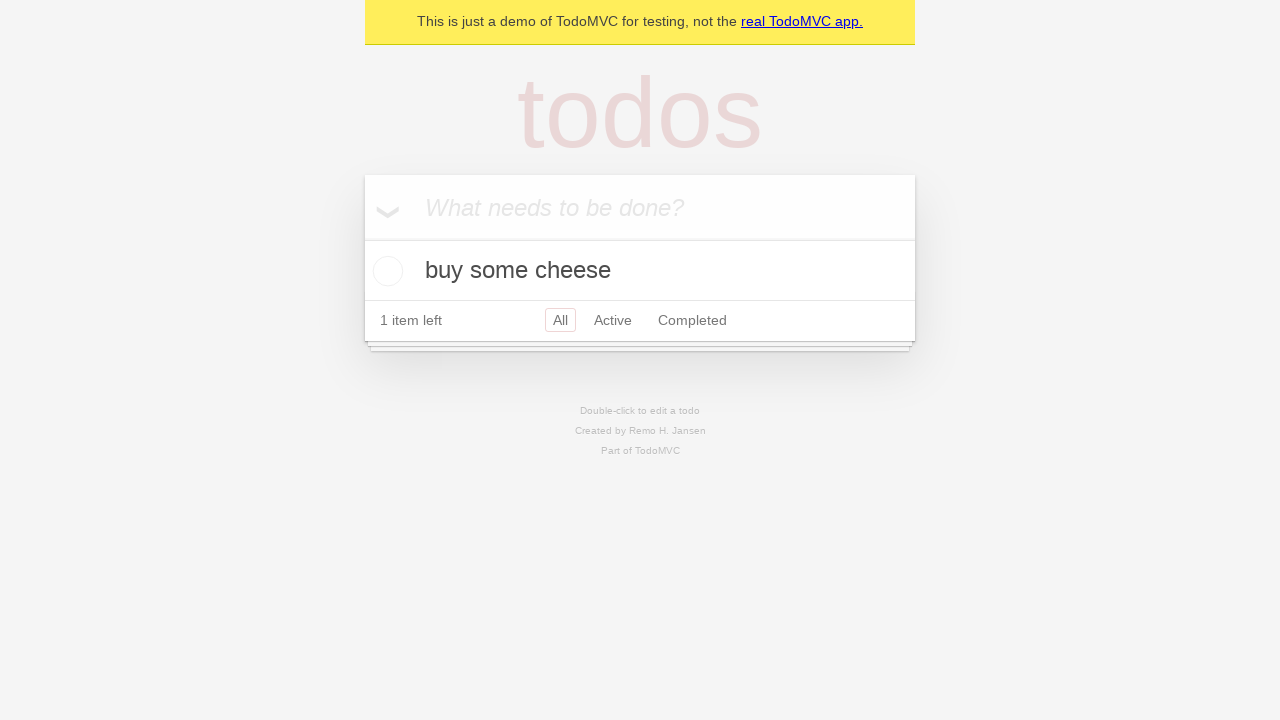

Filled new todo input with 'feed the cat' on .new-todo
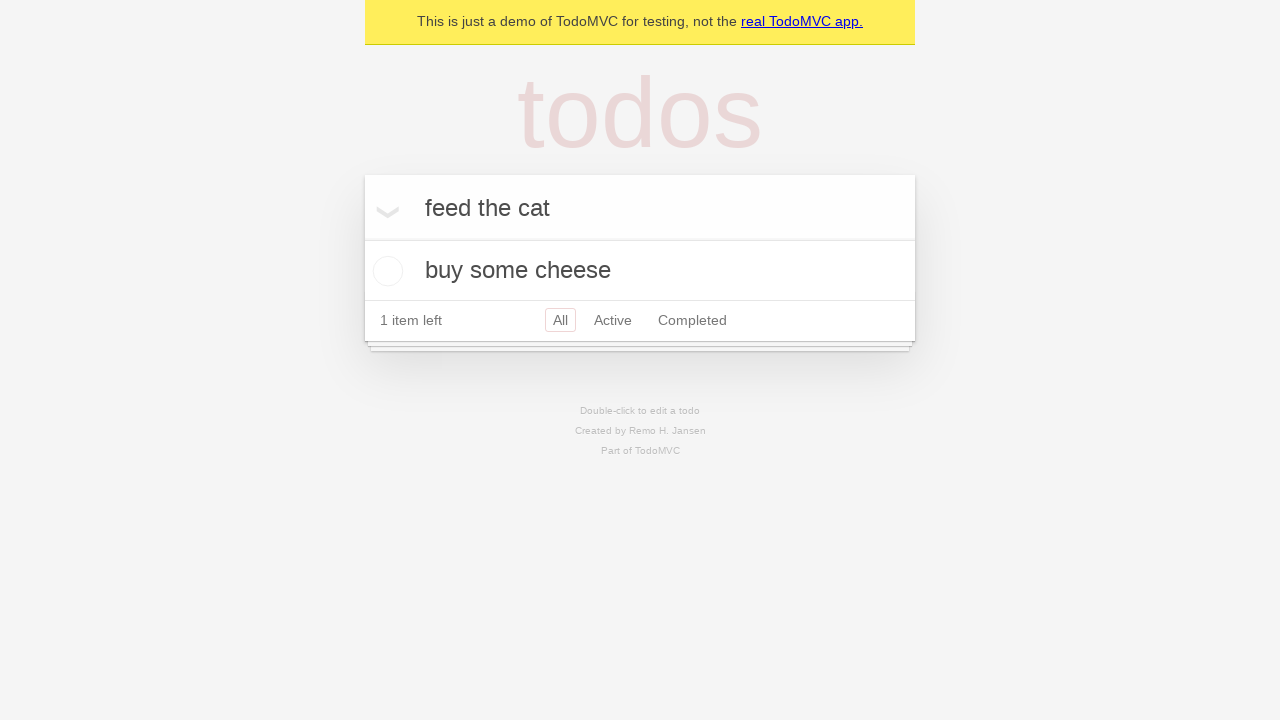

Pressed Enter to create second todo on .new-todo
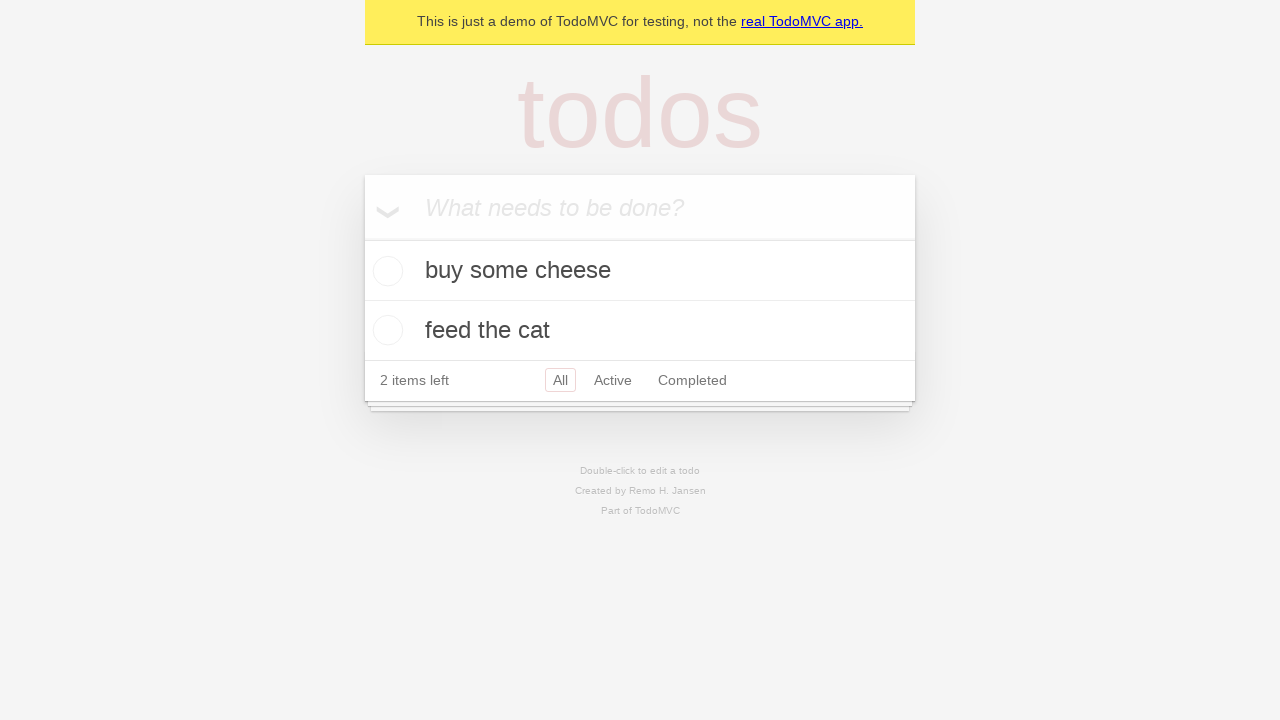

Filled new todo input with 'book a doctors appointment' on .new-todo
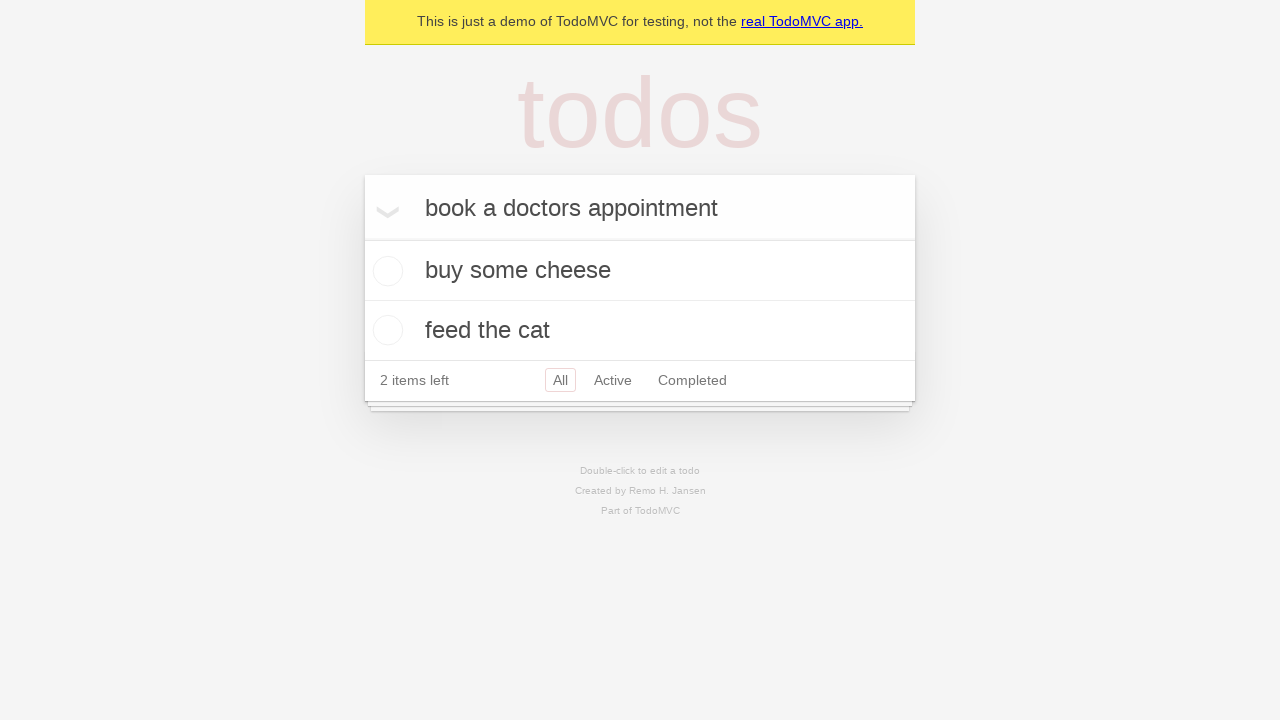

Pressed Enter to create third todo on .new-todo
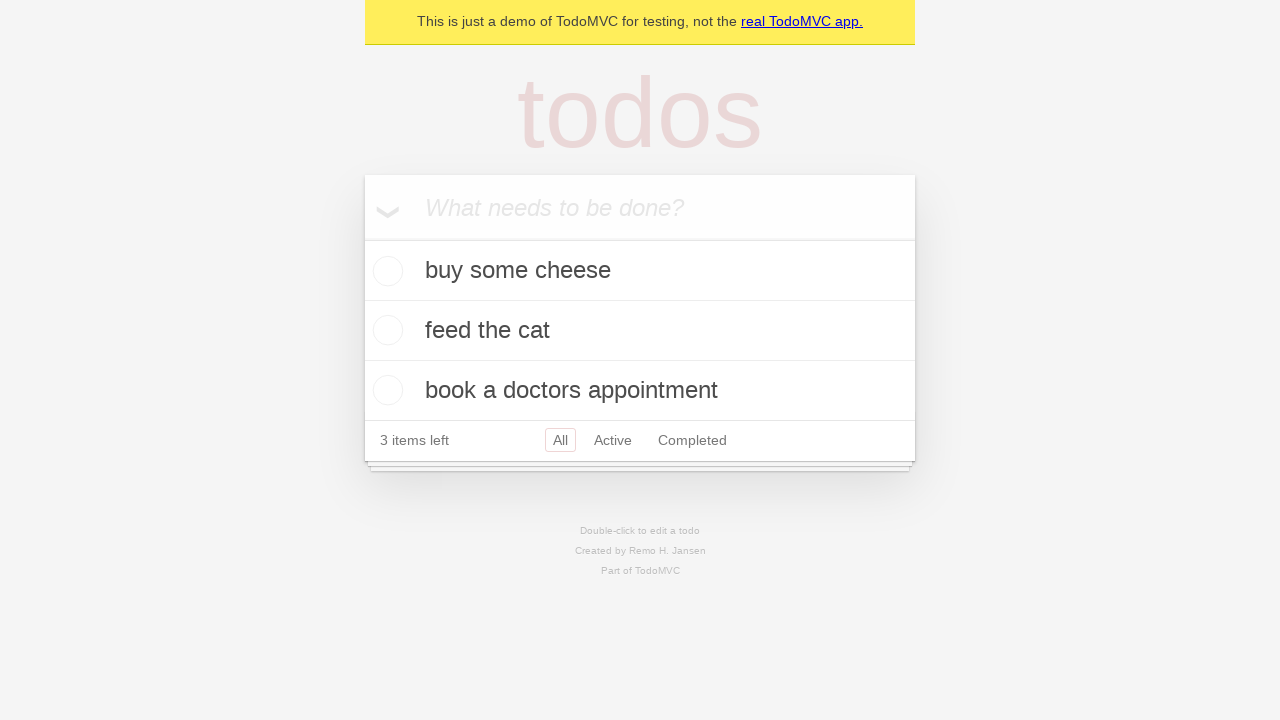

Double-clicked second todo item to enter edit mode at (640, 331) on .todo-list li >> nth=1
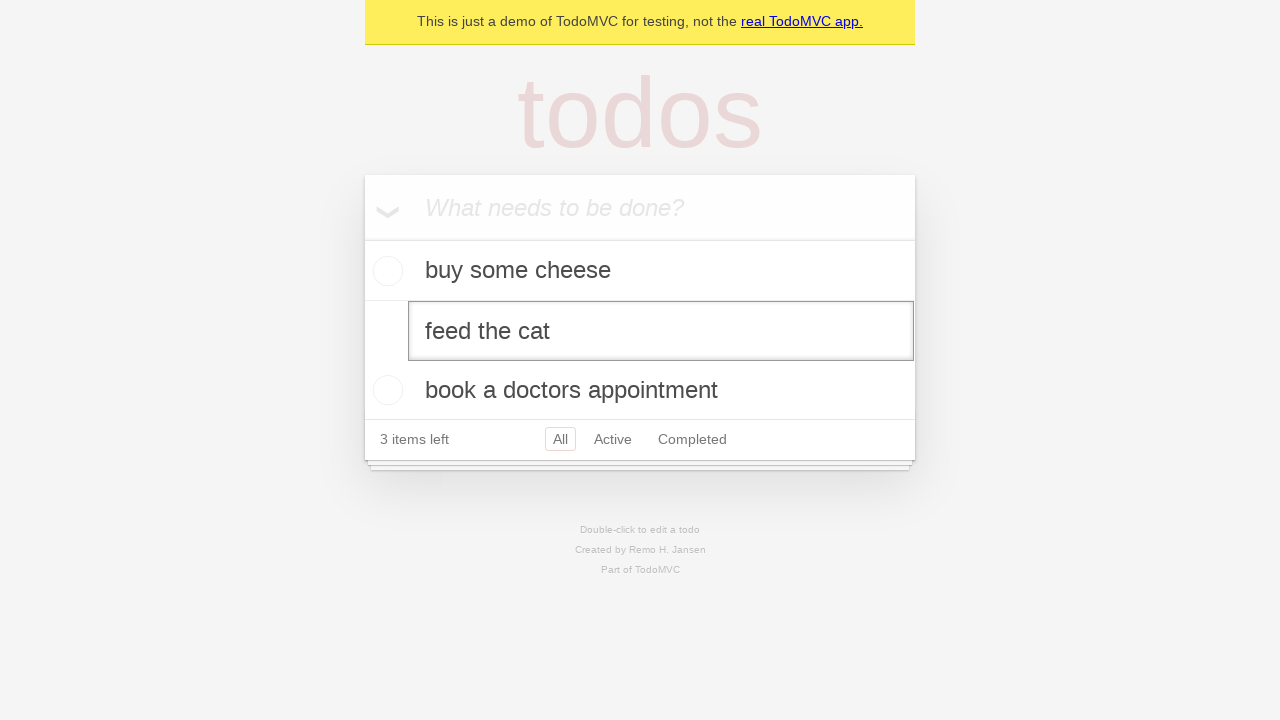

Filled edit field with new text 'buy some sausages' on .todo-list li >> nth=1 >> .edit
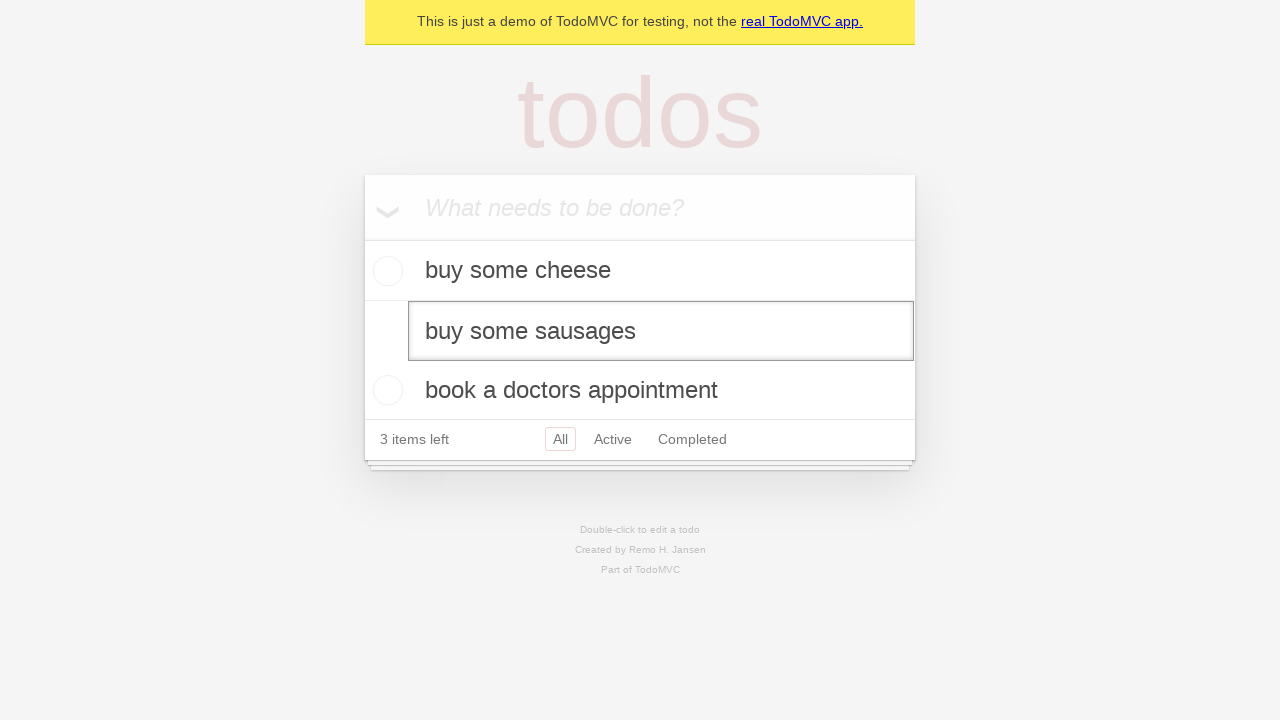

Pressed Enter to confirm edit and save new todo text on .todo-list li >> nth=1 >> .edit
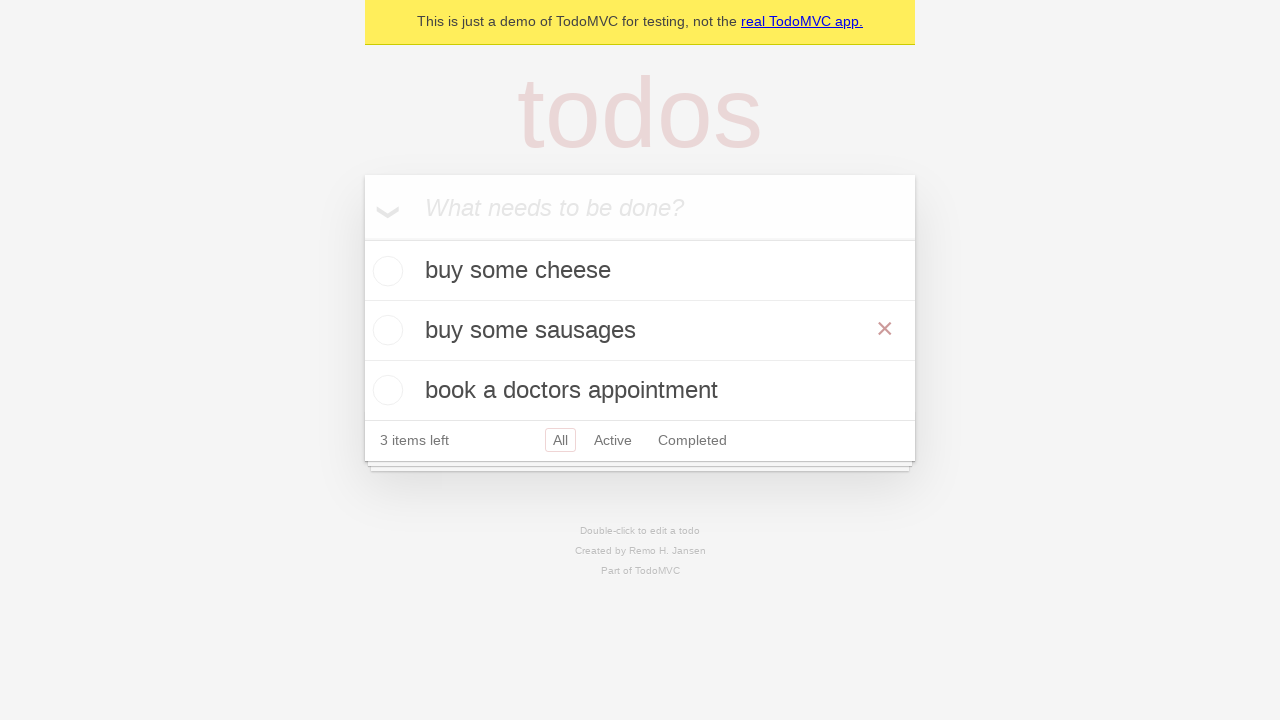

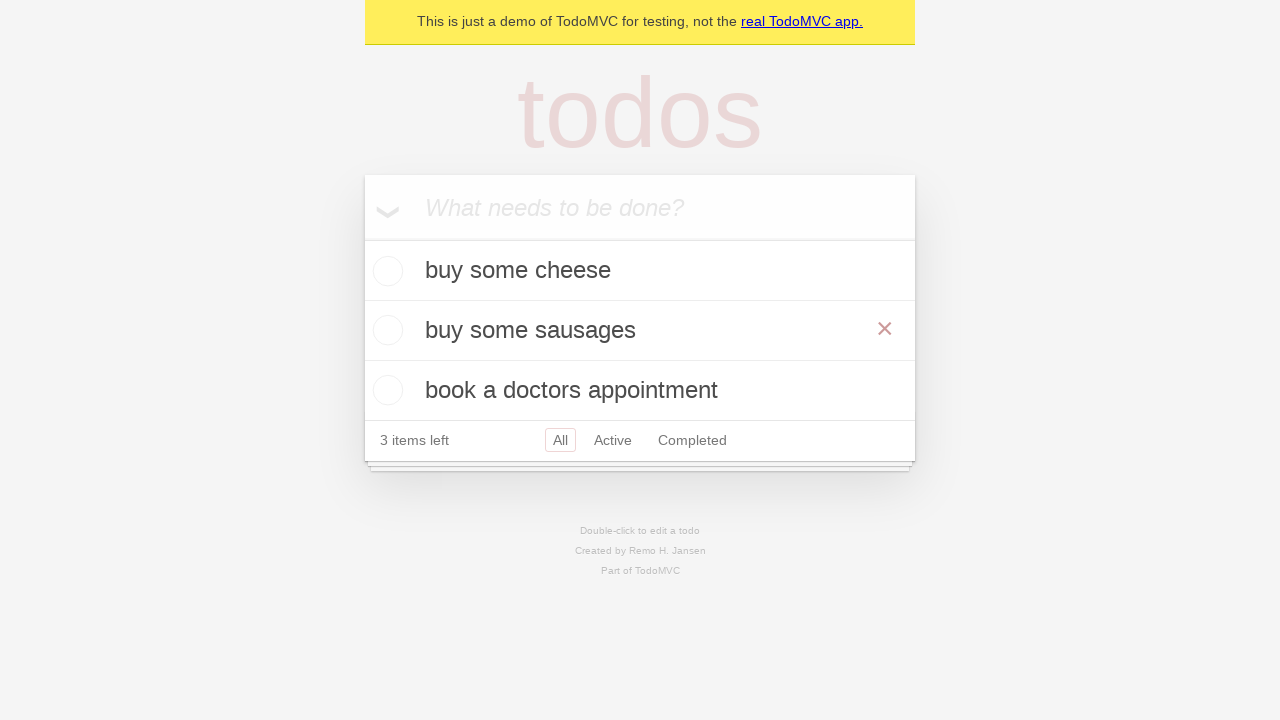